Tests alert functionality by entering text in a form field, triggering an alert, and validating that the entered text appears in the alert message

Starting URL: https://rahulshettyacademy.com/AutomationPractice/

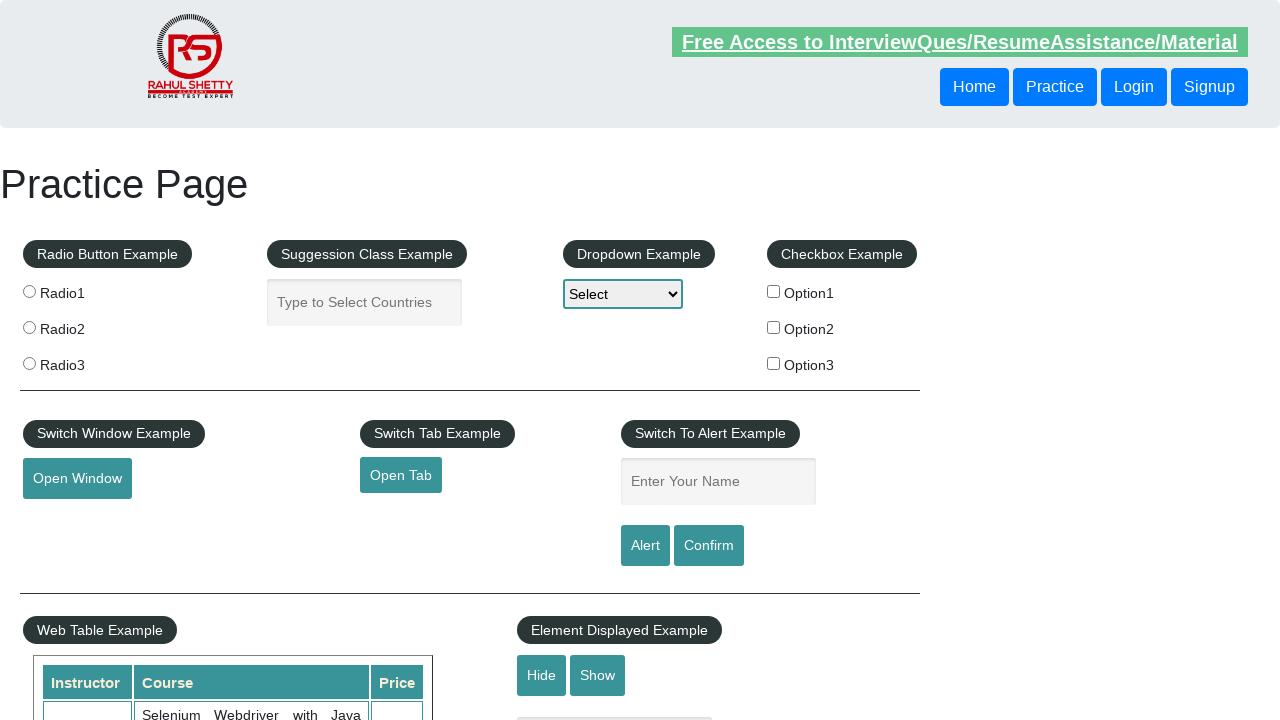

Filled name field with 'option2' on //input[@placeholder='Enter Your Name']
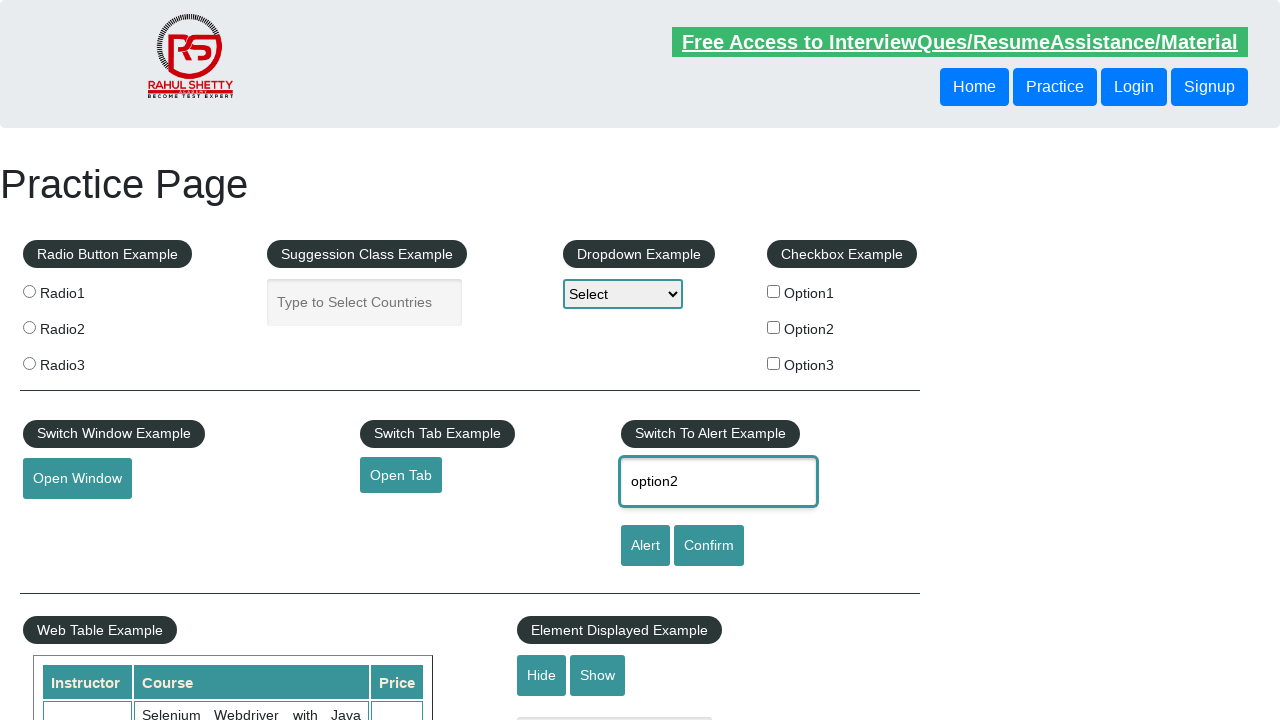

Clicked alert button to trigger alert at (645, 546) on #alertbtn
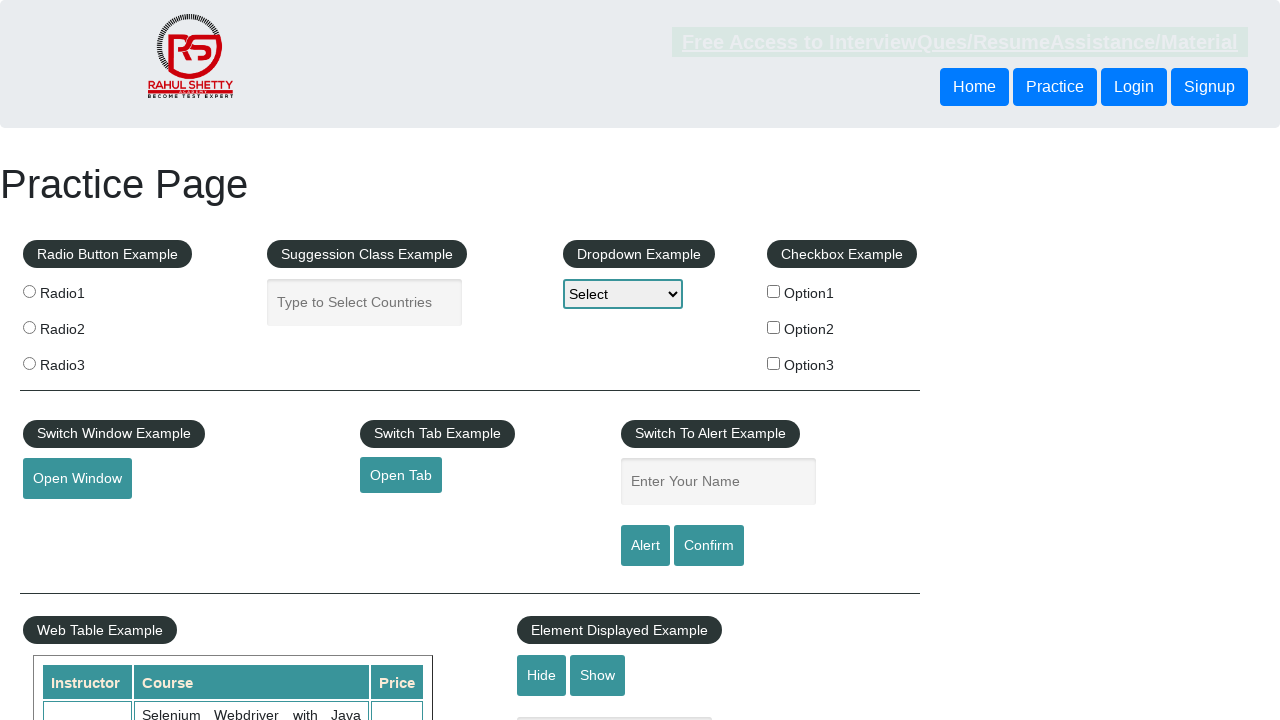

Set up dialog handler to accept alerts
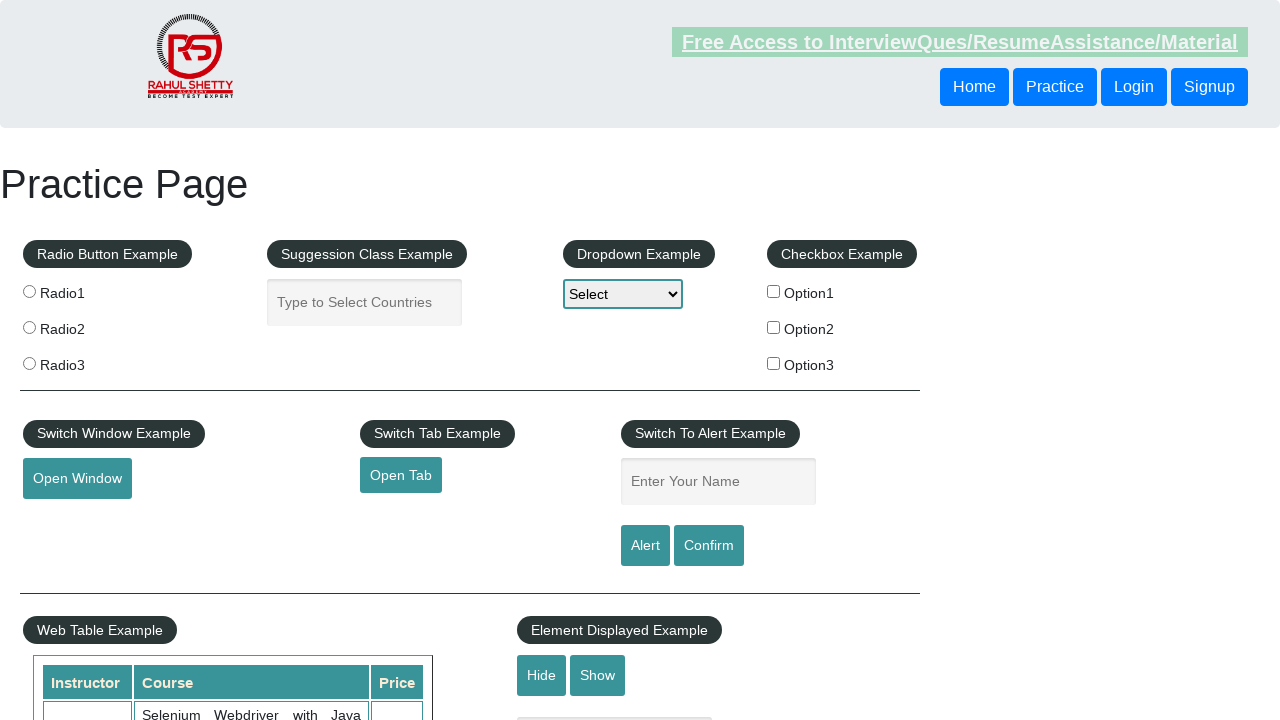

Evaluated JavaScript to override alert function
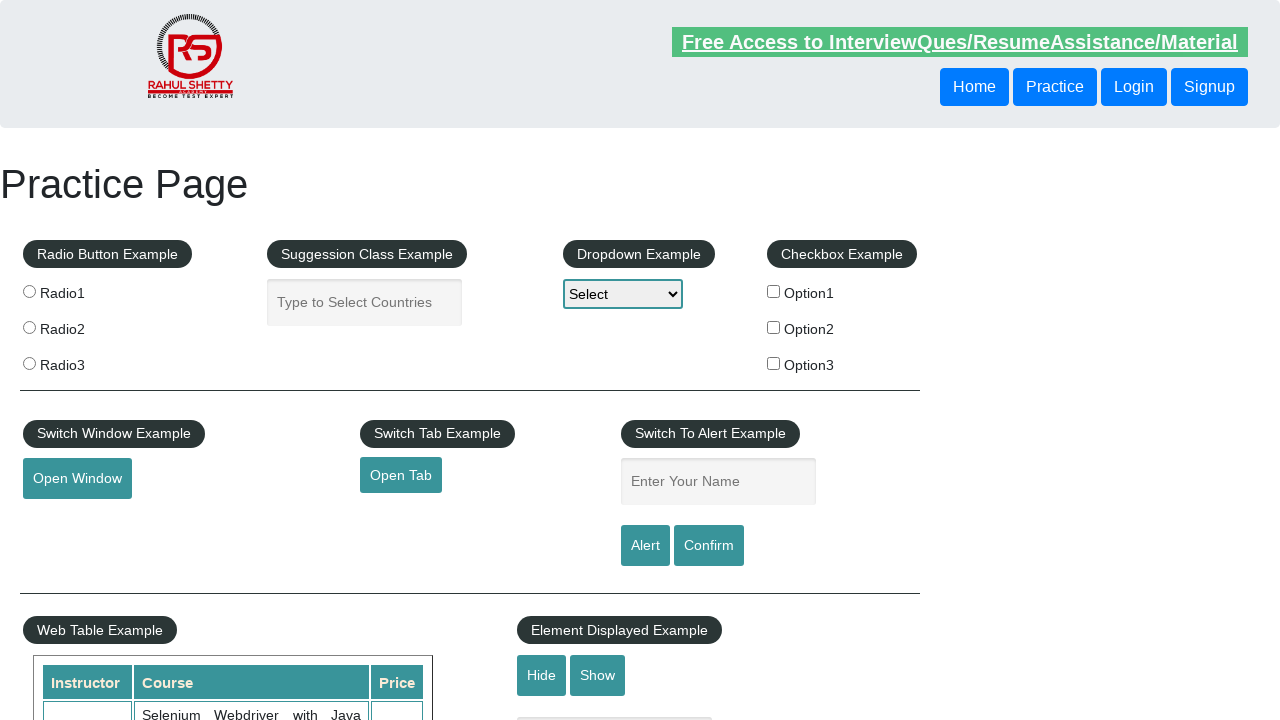

Set up custom dialog handler to validate alert text
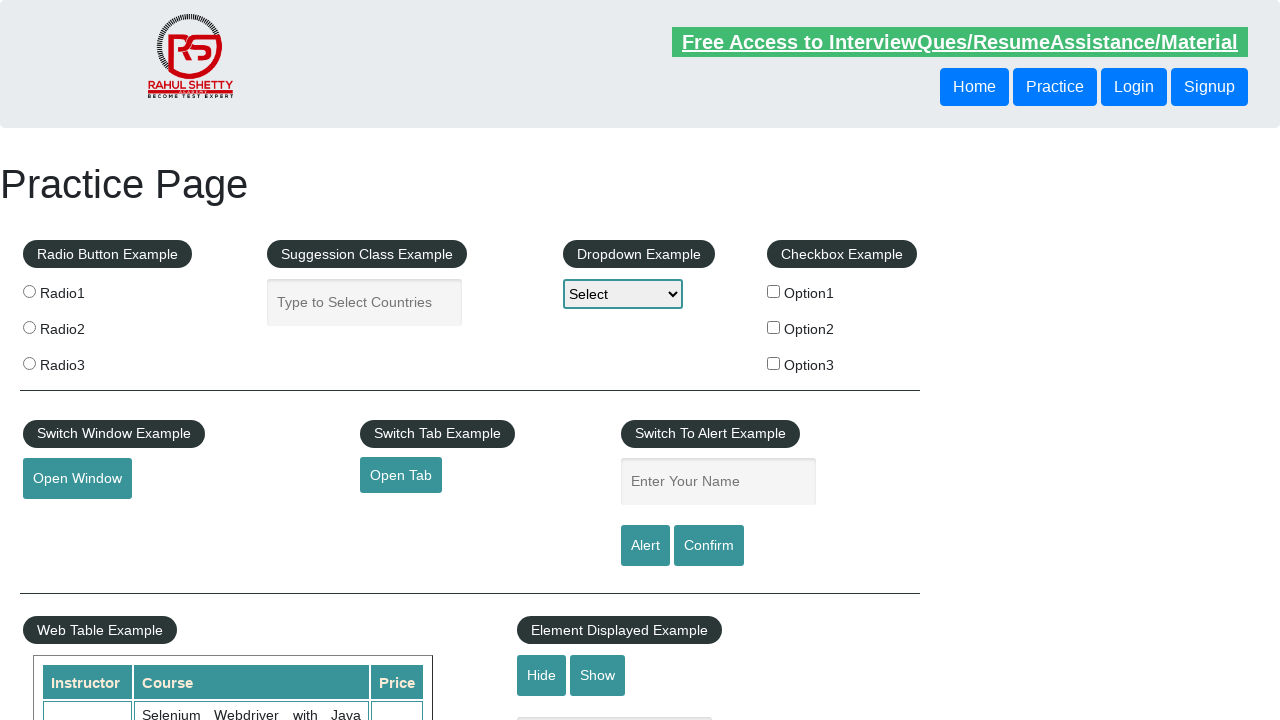

Filled name field with 'option2' again on //input[@placeholder='Enter Your Name']
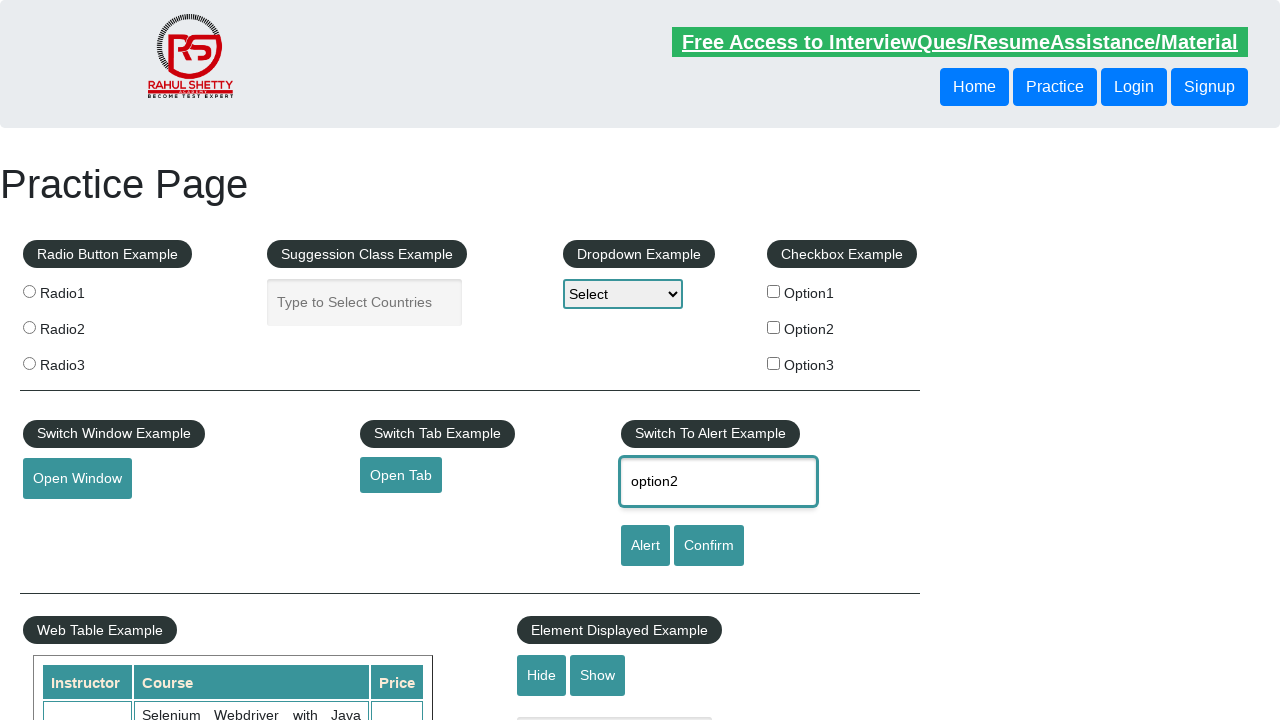

Clicked alert button with proper dialog handler in place at (645, 546) on #alertbtn
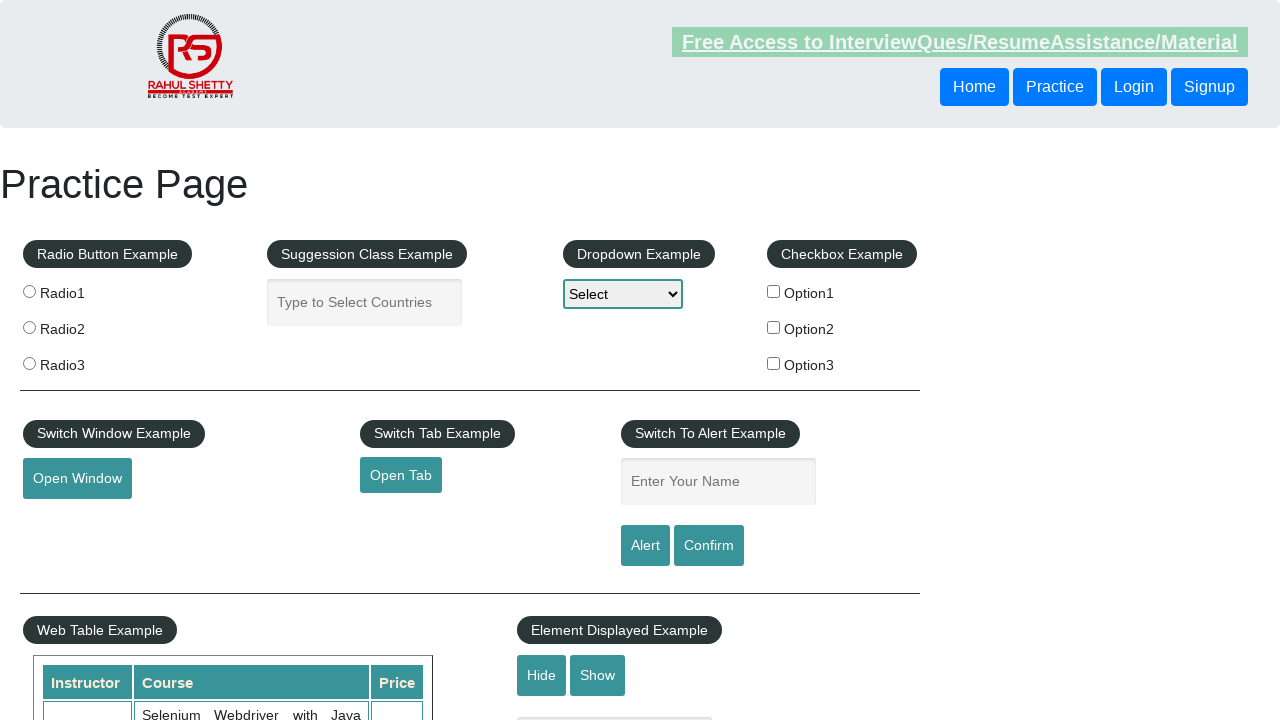

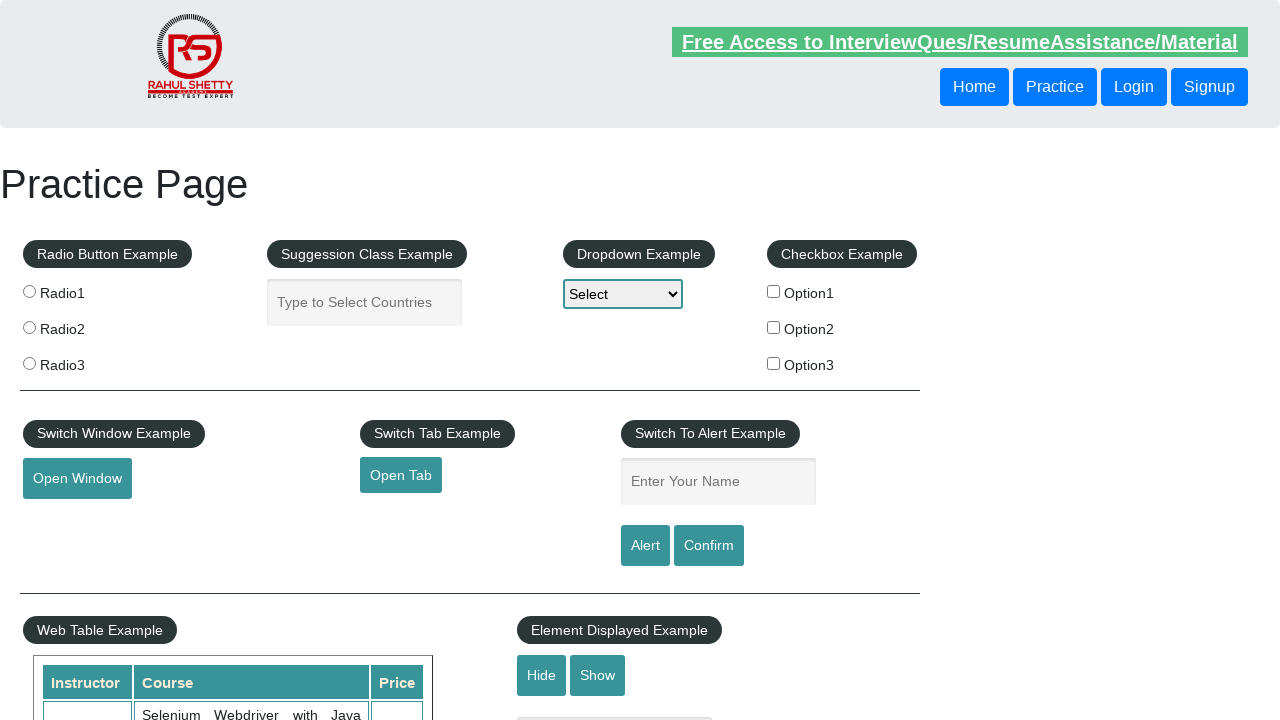